Tests shopping cart functionality on a demo e-commerce site by adding random items to the cart, navigating to the cart page, and removing the lowest priced item.

Starting URL: https://cms.demo.katalon.com/

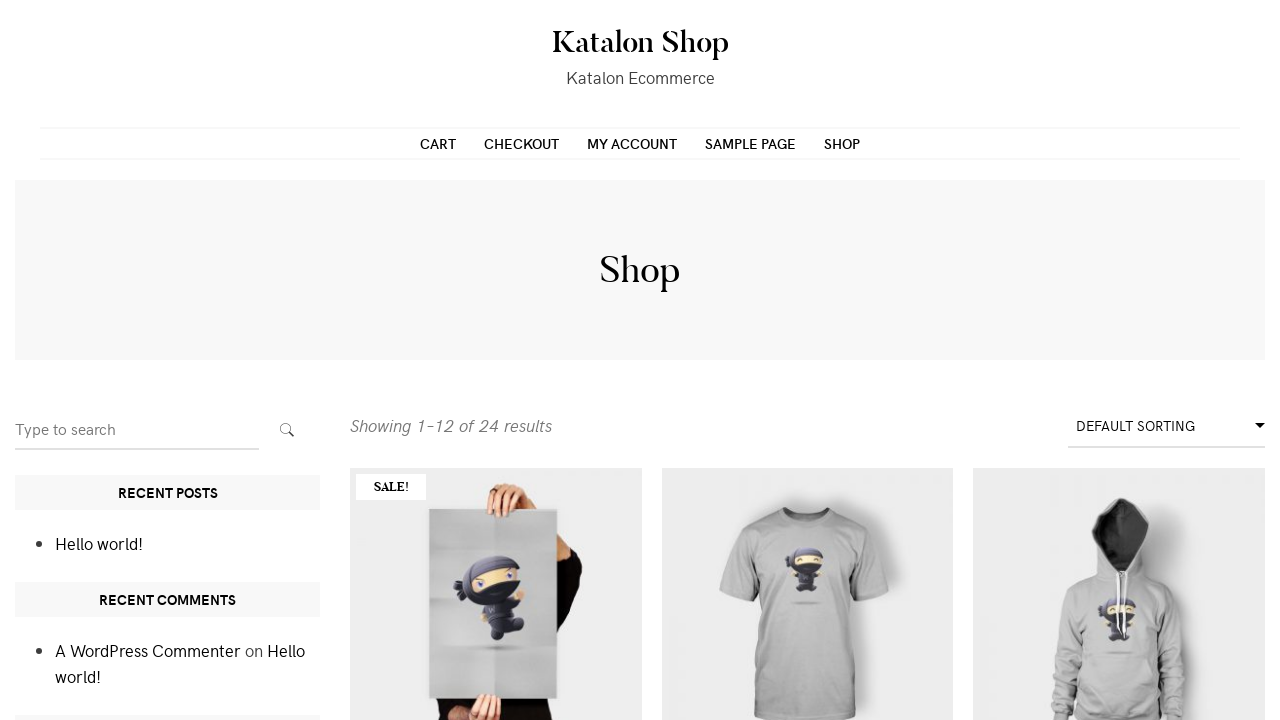

Waited for product 'Add to cart' buttons to load
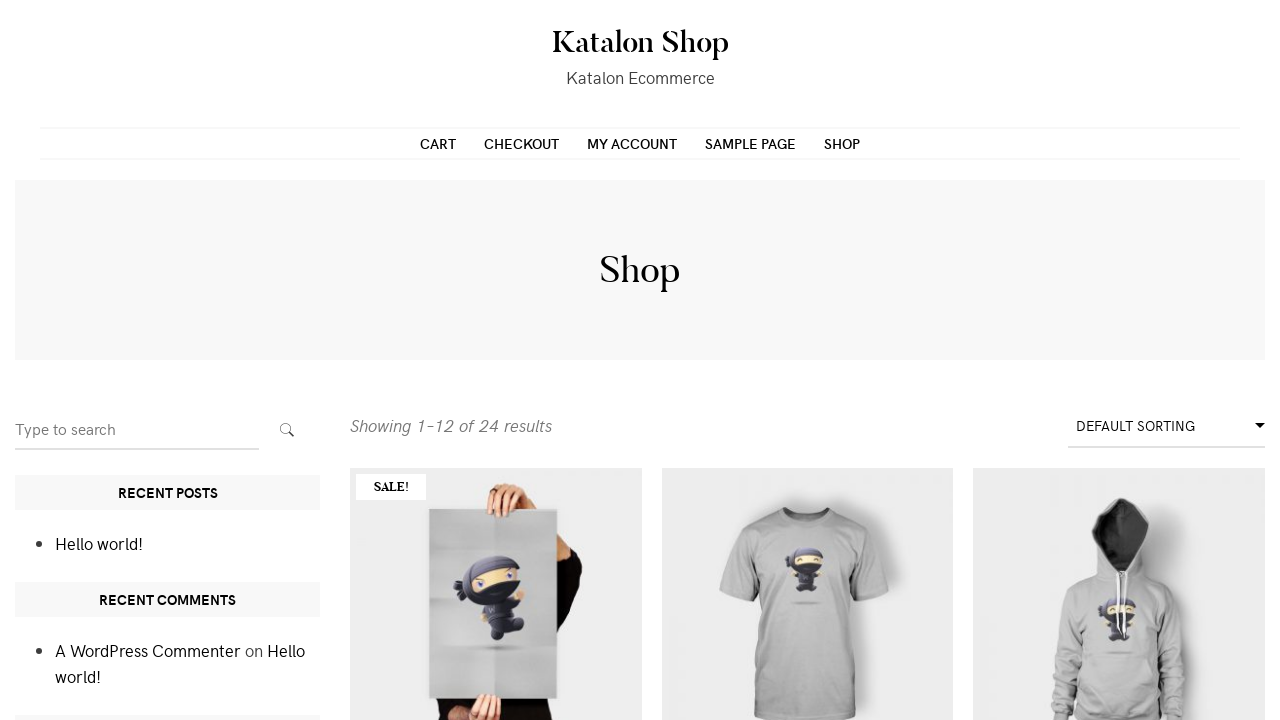

Located all 'Add to cart' buttons on the page
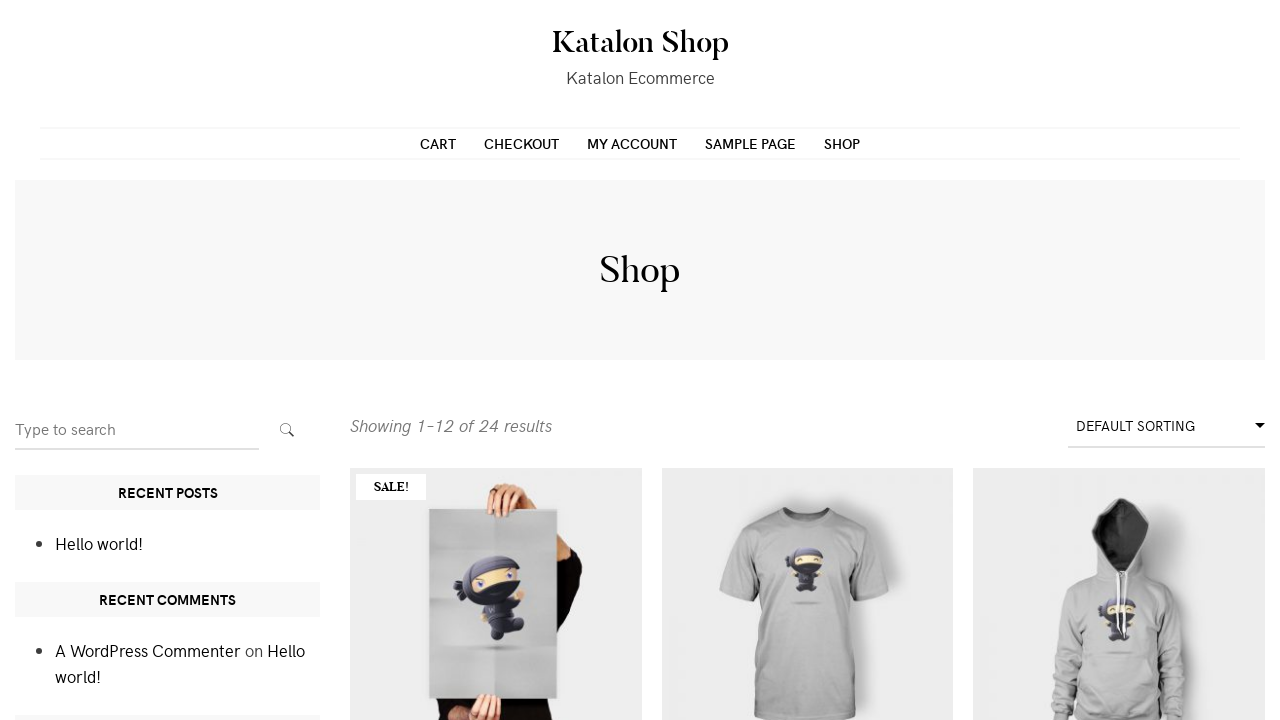

Found 9 products available
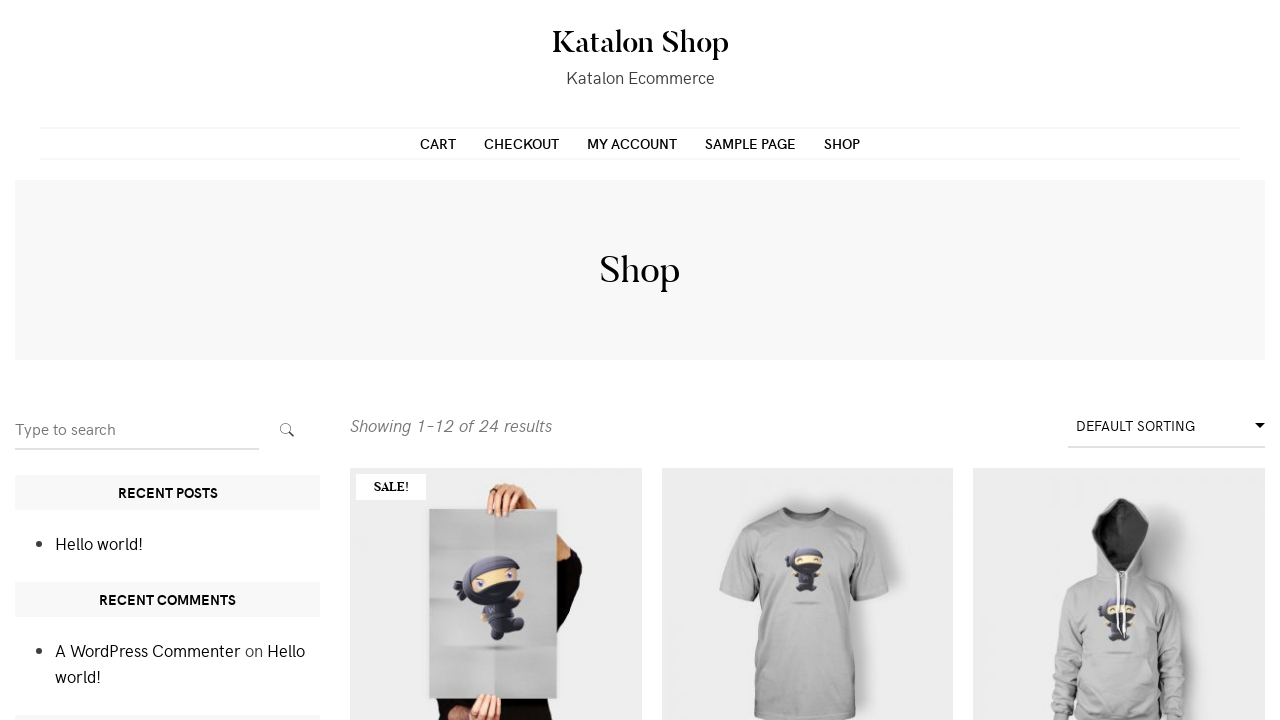

Scrolled product 8 into view
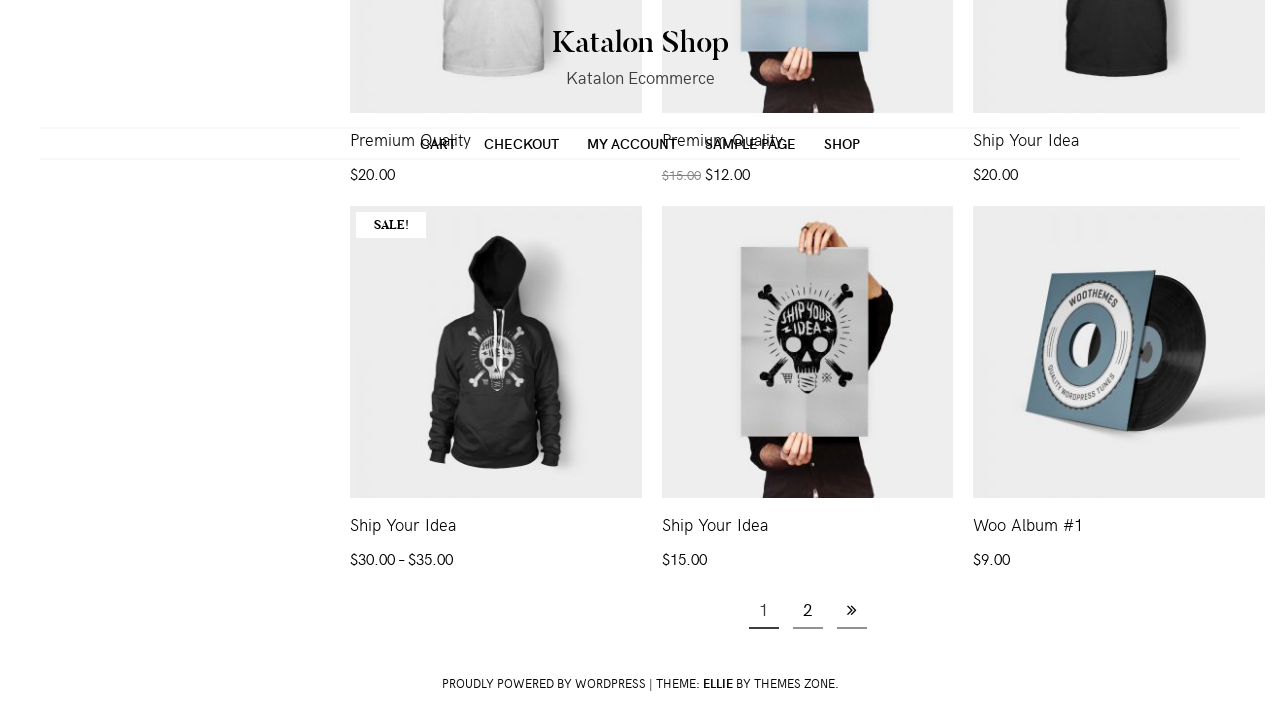

Clicked 'Add to cart' button for product 8 at (1119, 472) on xpath=//ul/li[contains(@class,'product')]//a[contains(text(),'Add to cart')] >> 
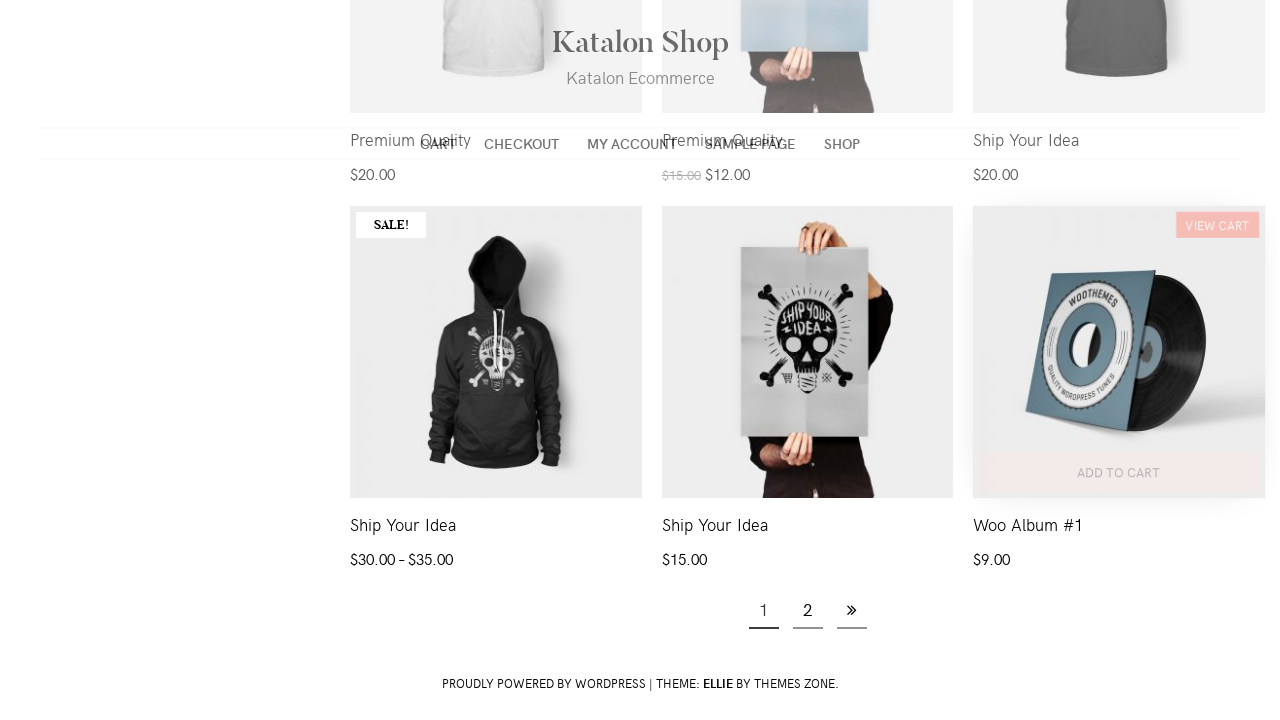

Waited for item to be added to cart
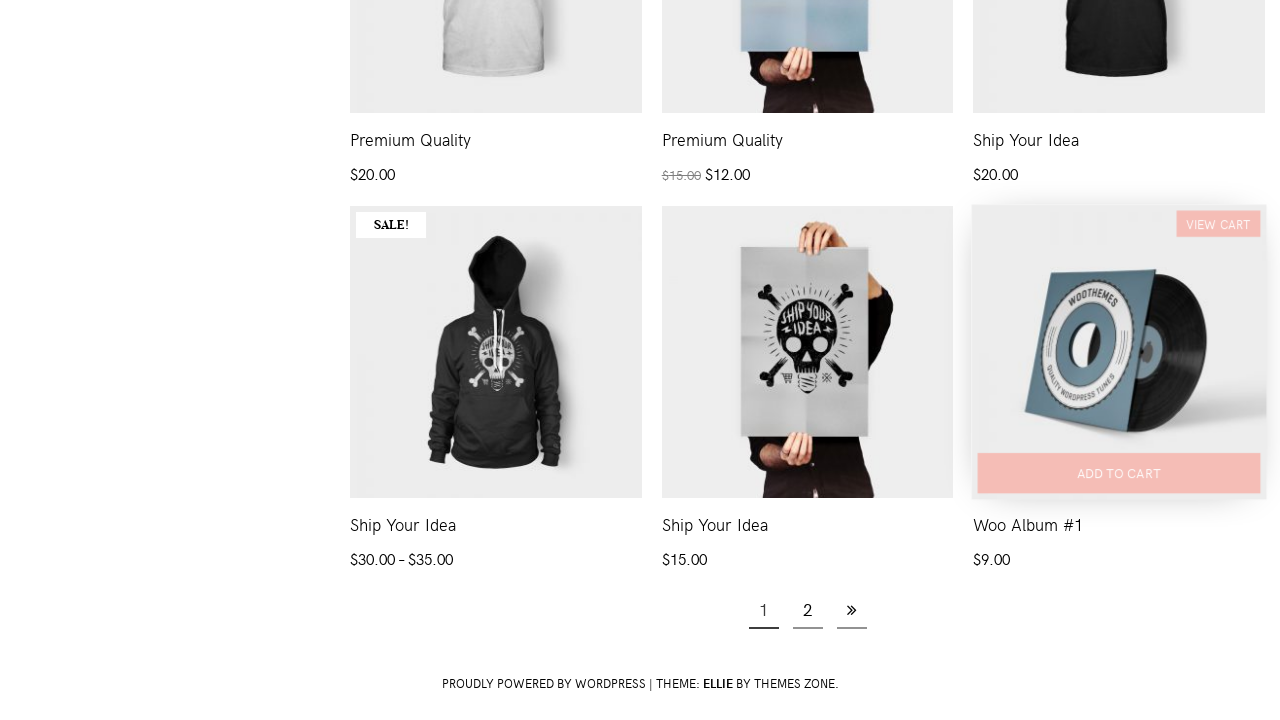

Scrolled product 1 into view
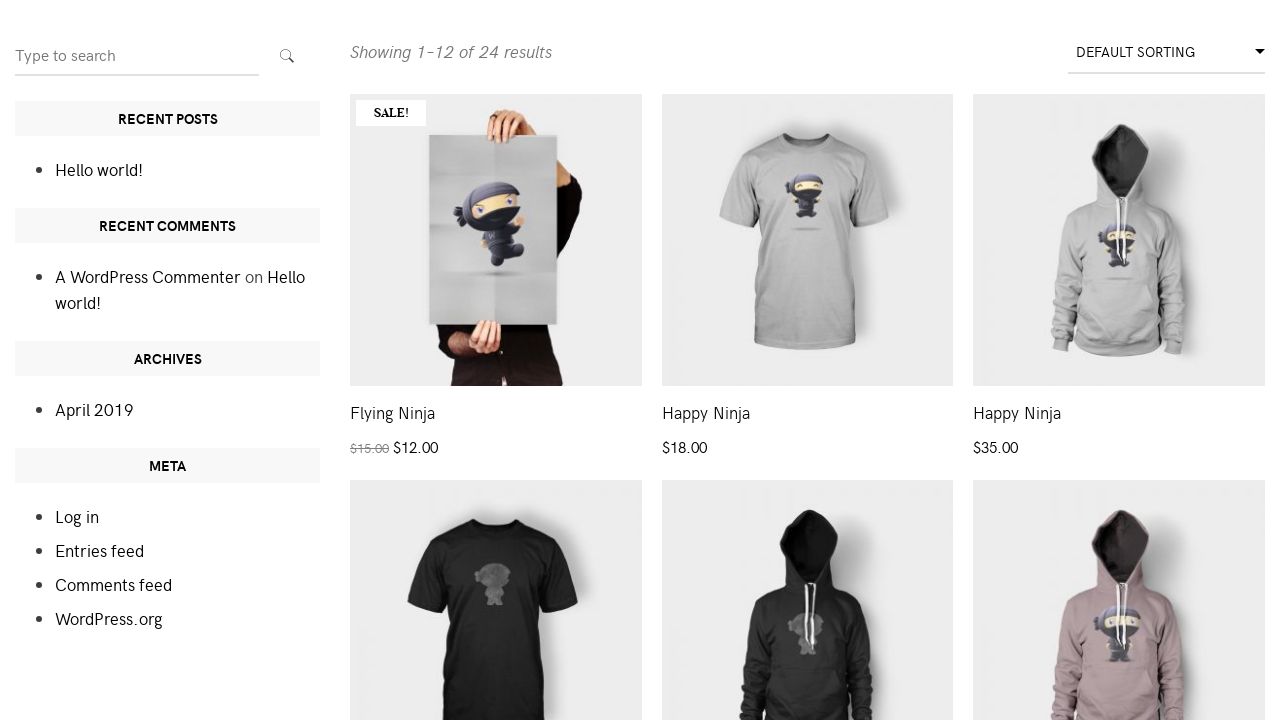

Clicked 'Add to cart' button for product 1 at (807, 360) on xpath=//ul/li[contains(@class,'product')]//a[contains(text(),'Add to cart')] >> 
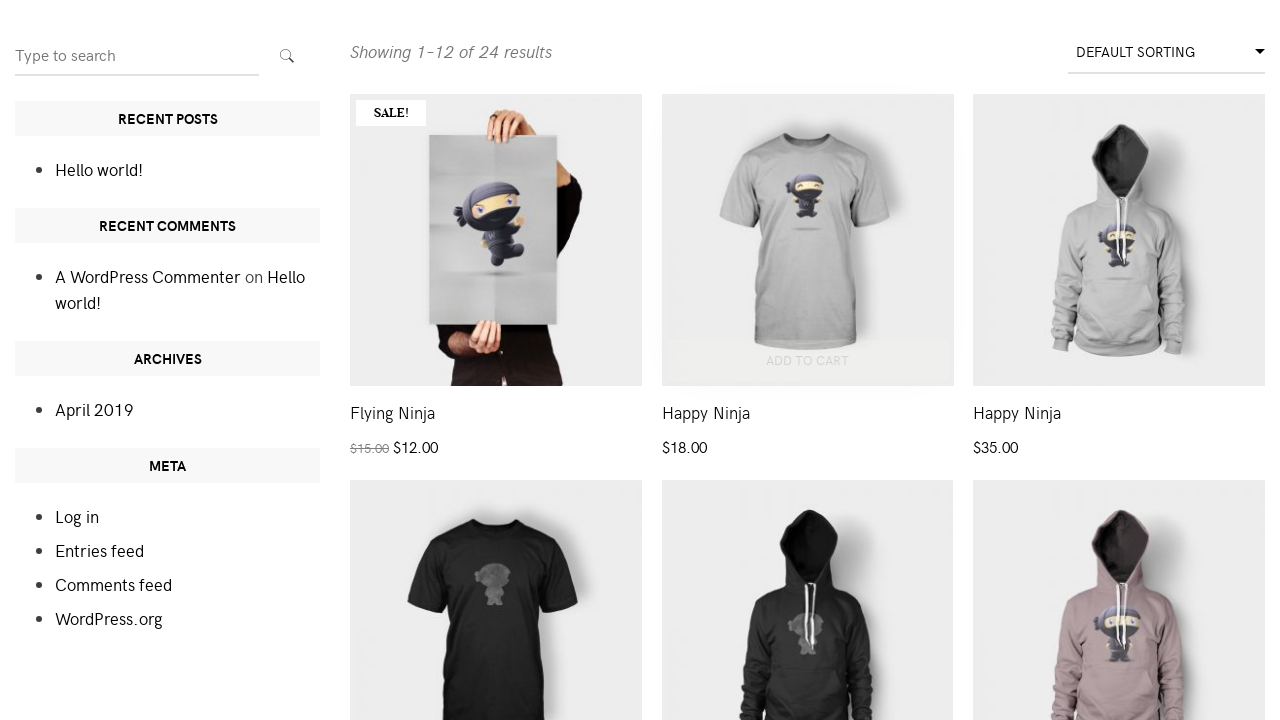

Waited for item to be added to cart
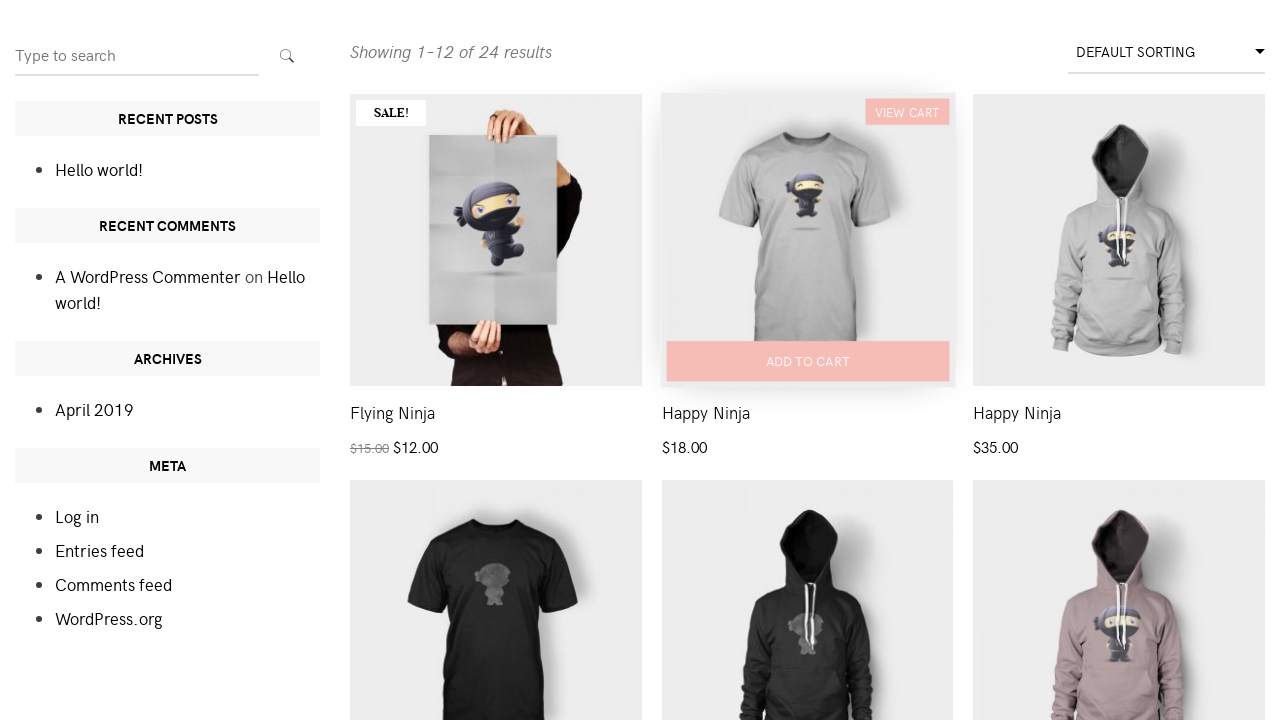

Scrolled product 5 into view
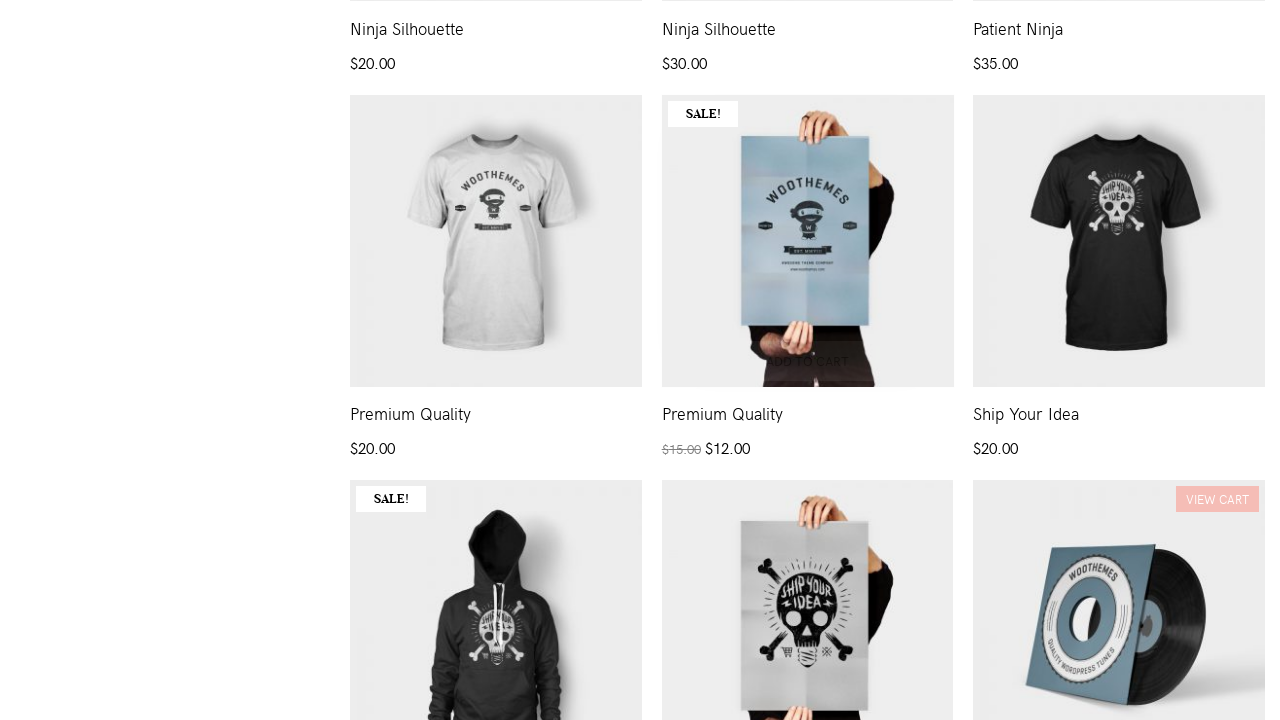

Clicked 'Add to cart' button for product 5 at (496, 361) on xpath=//ul/li[contains(@class,'product')]//a[contains(text(),'Add to cart')] >> 
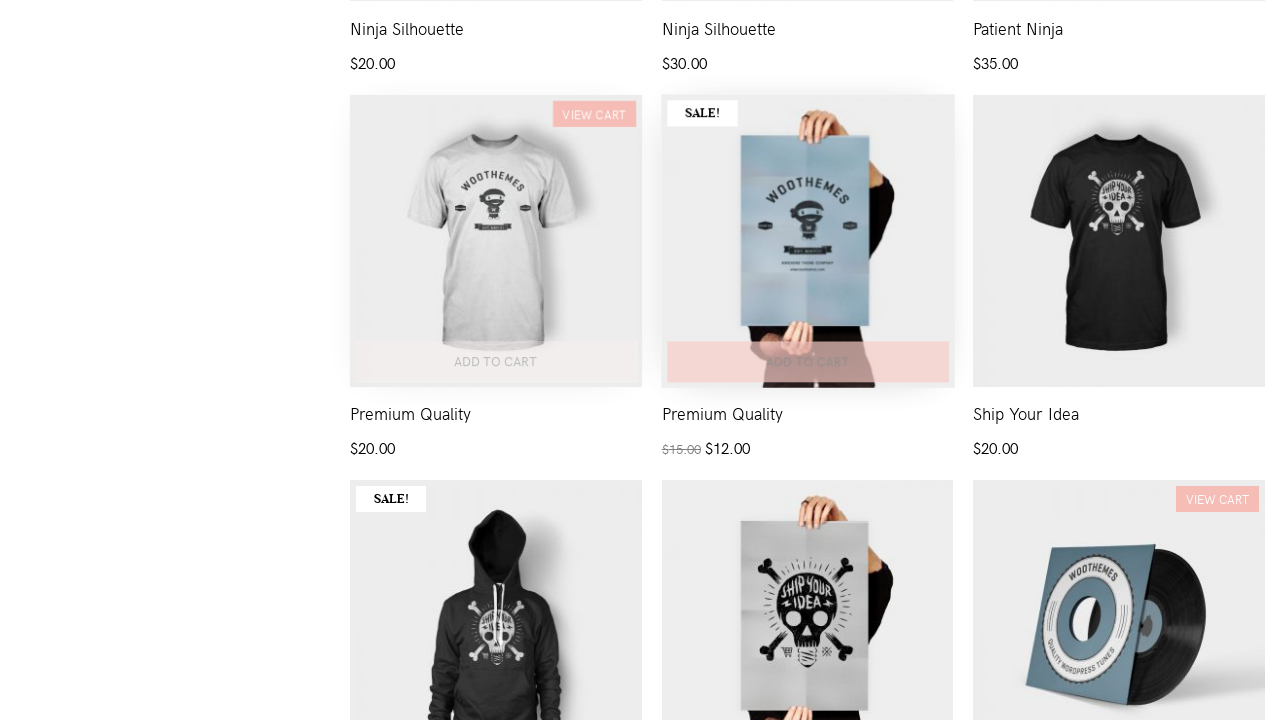

Waited for item to be added to cart
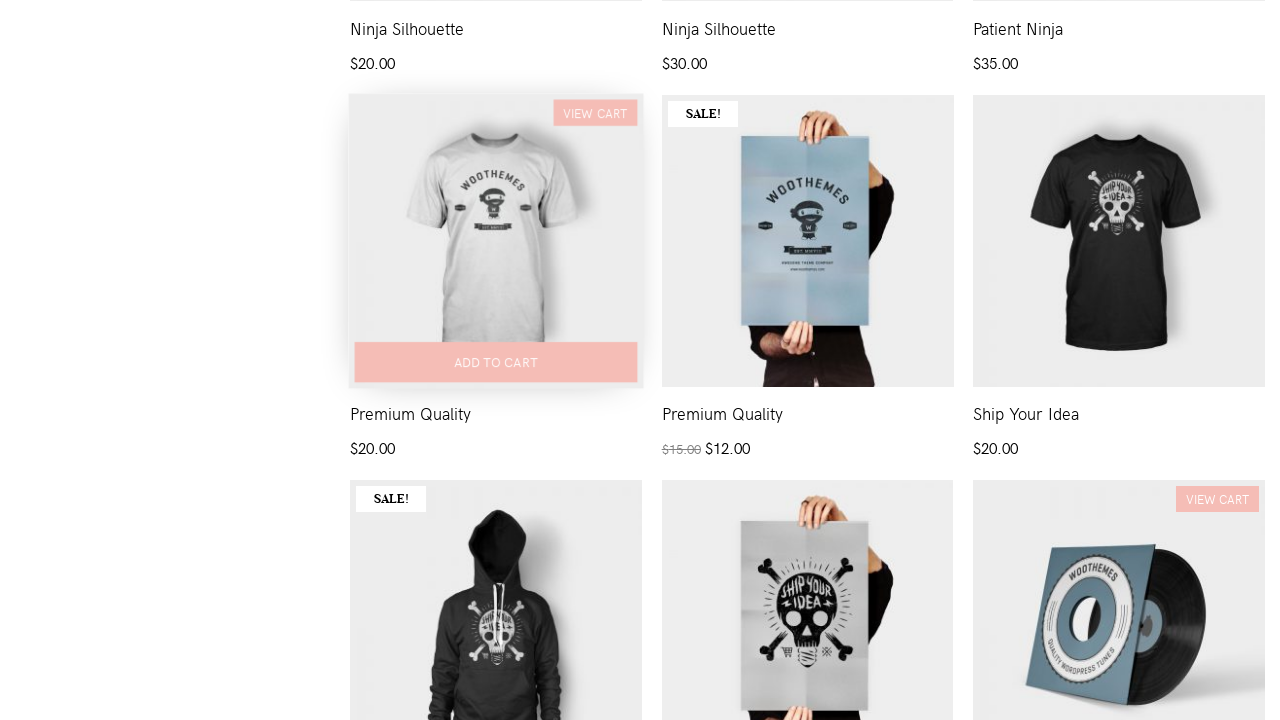

Scrolled to top of page
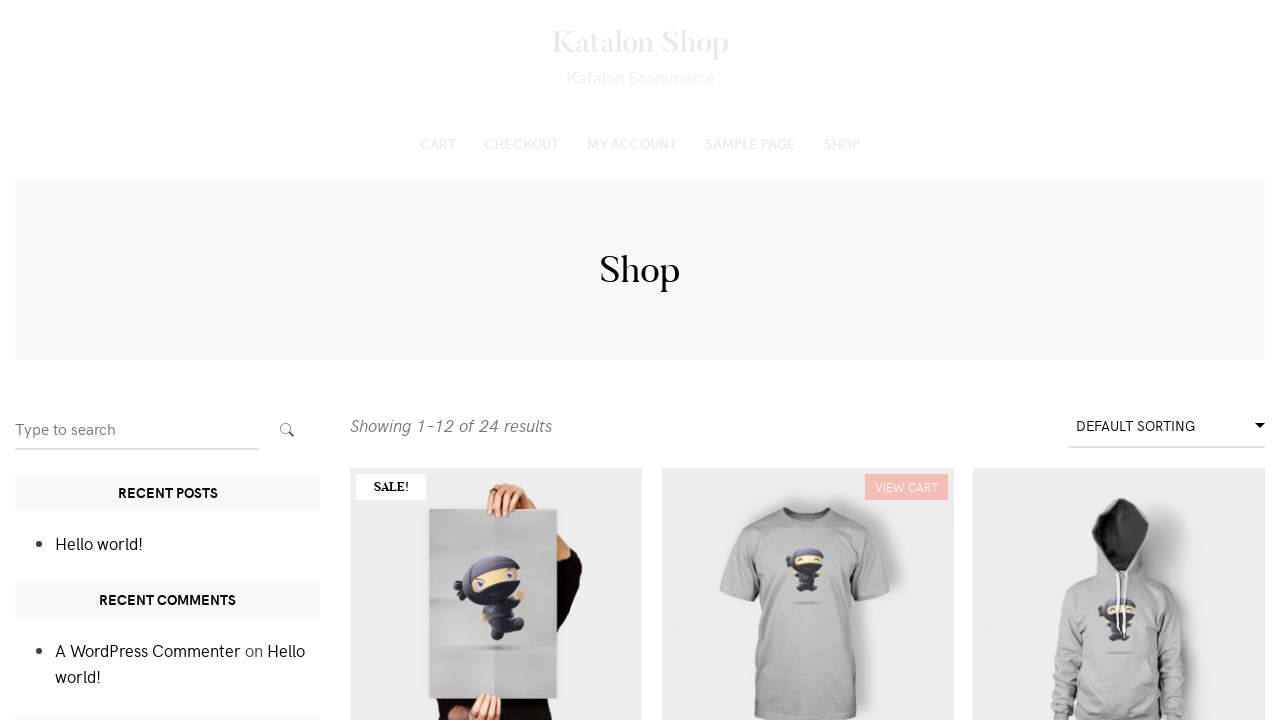

Clicked on Cart link to navigate to cart page at (438, 143) on xpath=//a[text()='Cart']
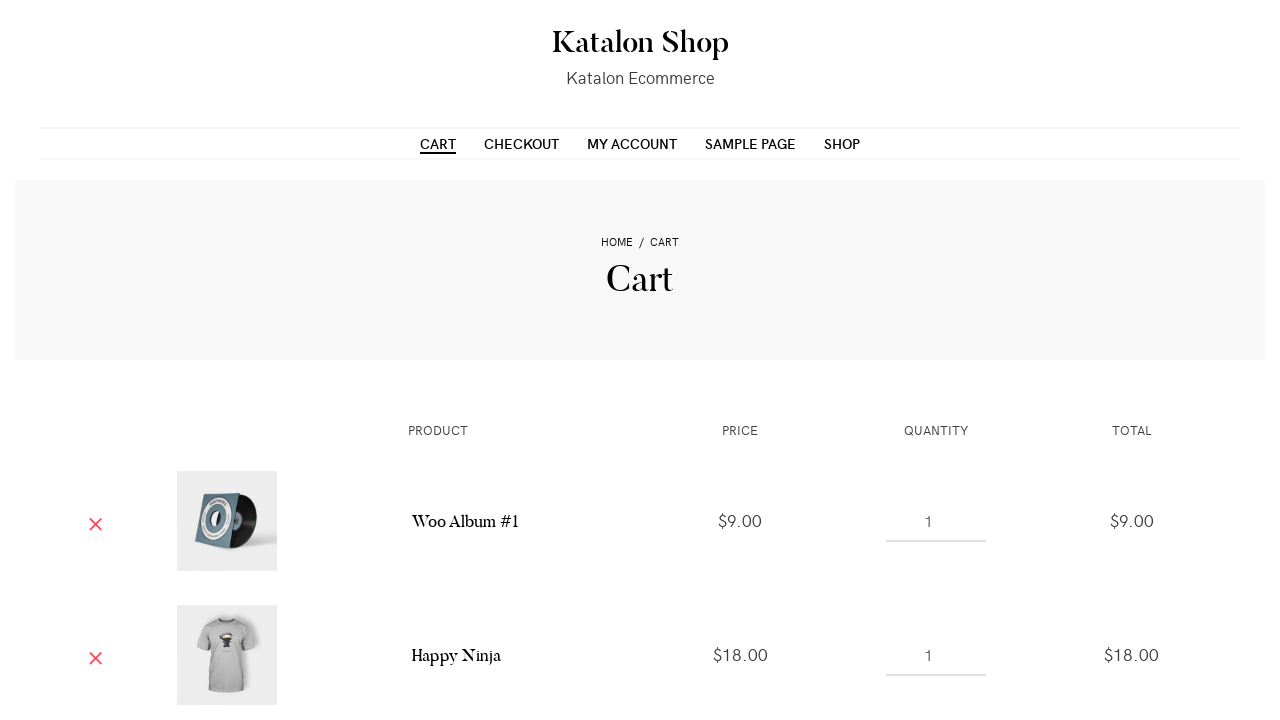

Waited for cart page to load with quantity inputs
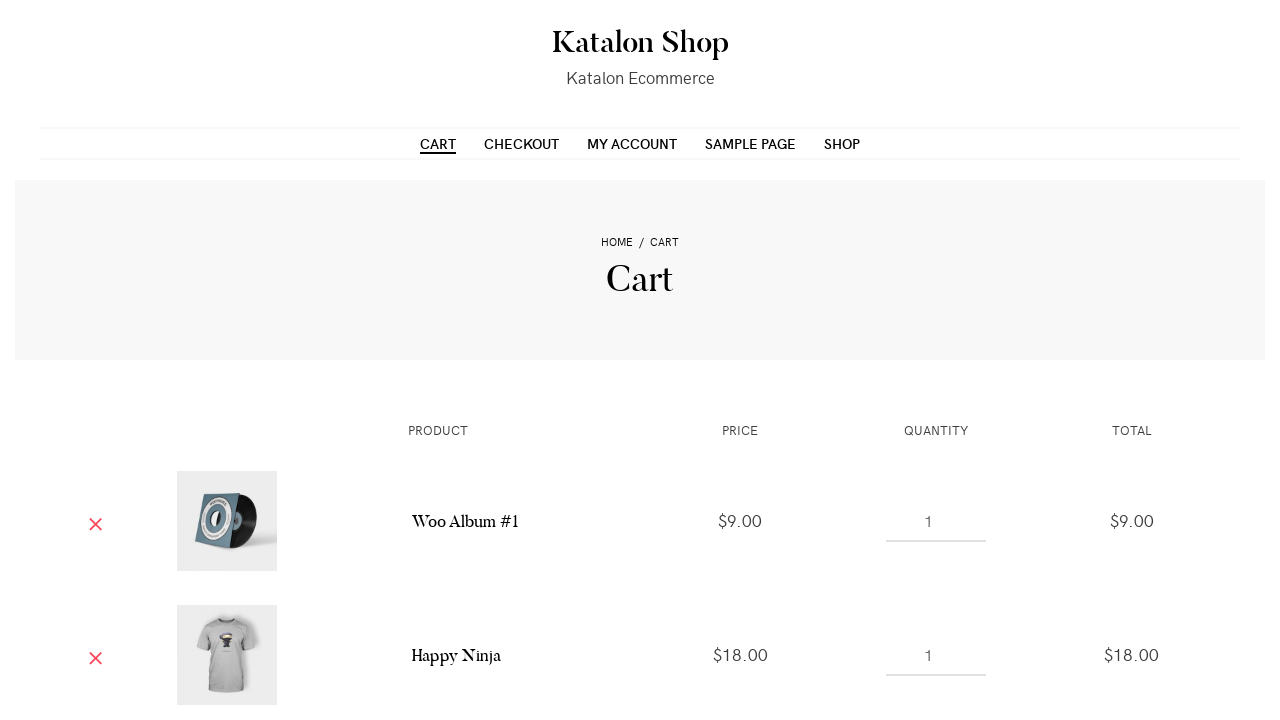

Located all product price elements in cart
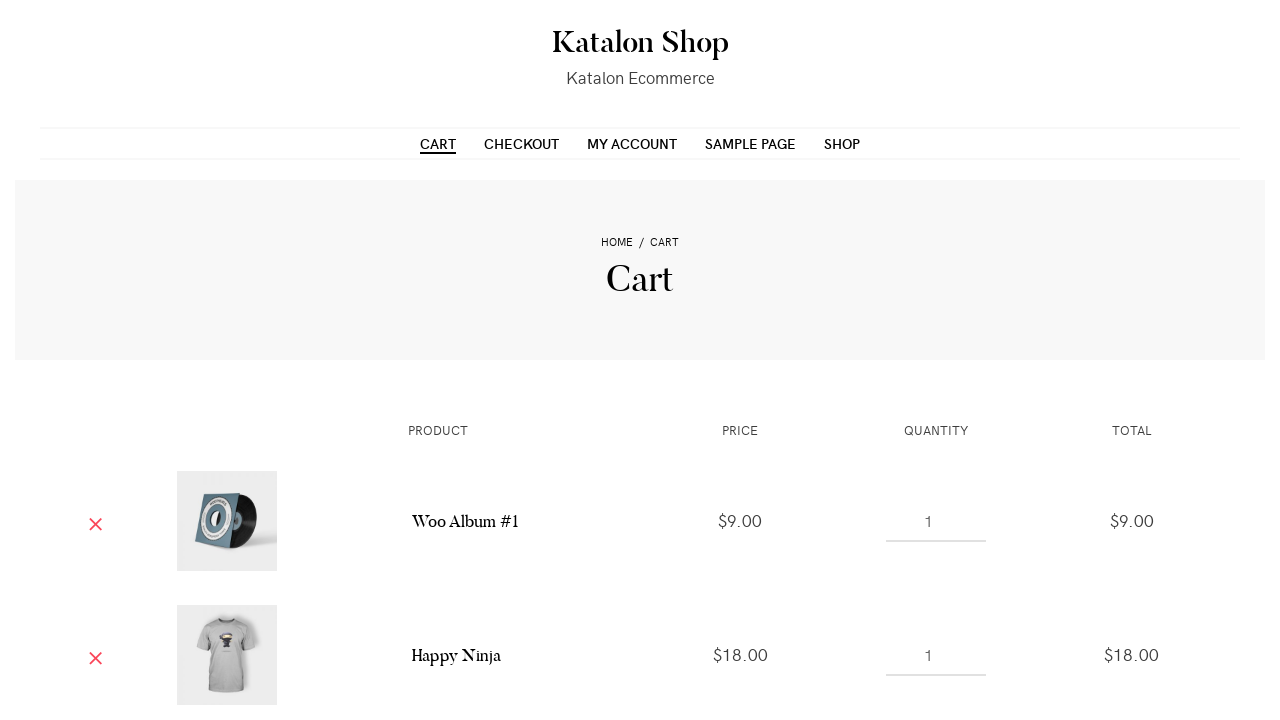

Found 3 products in cart
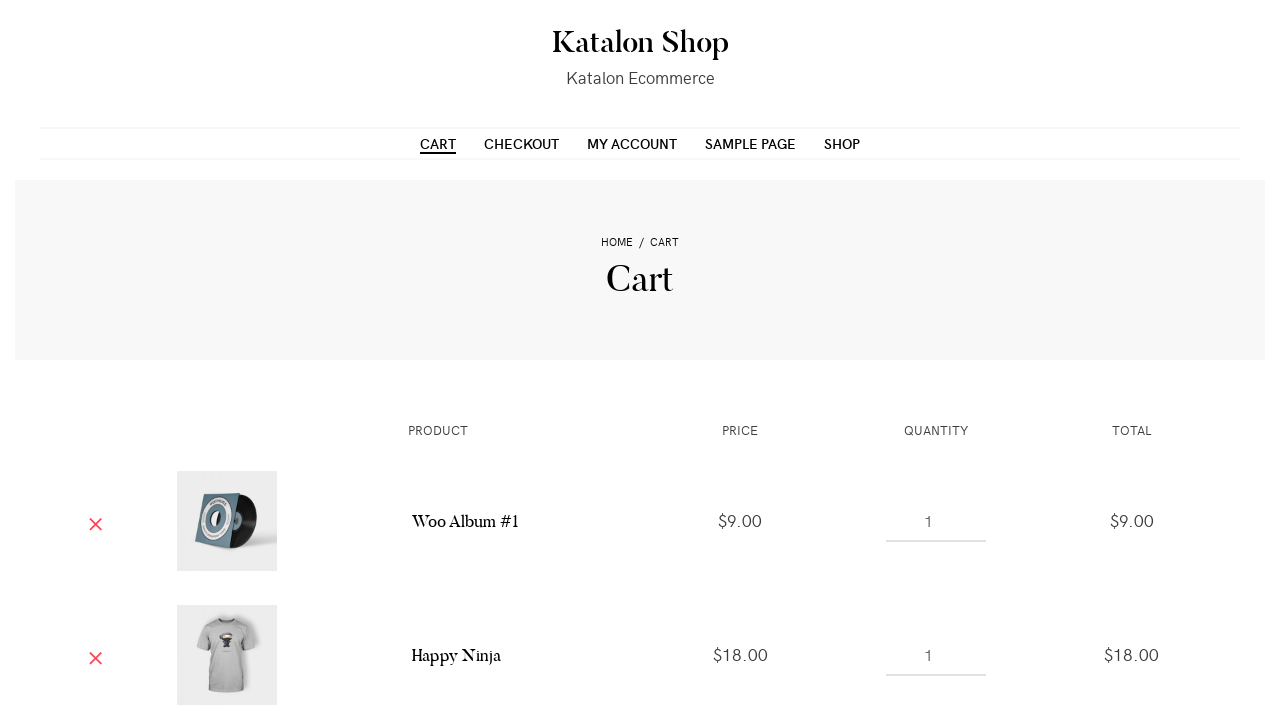

Extracted all product prices: [9.0, 18.0, 20.0]
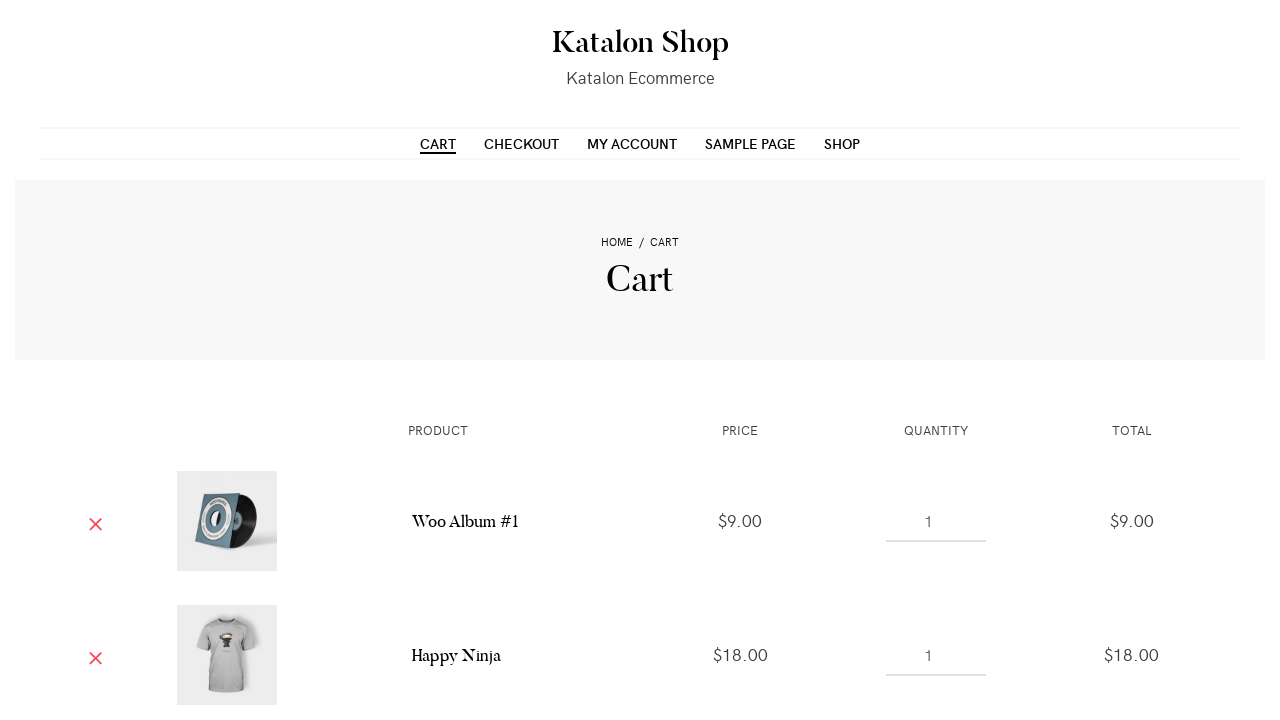

Identified lowest priced item at $9.0
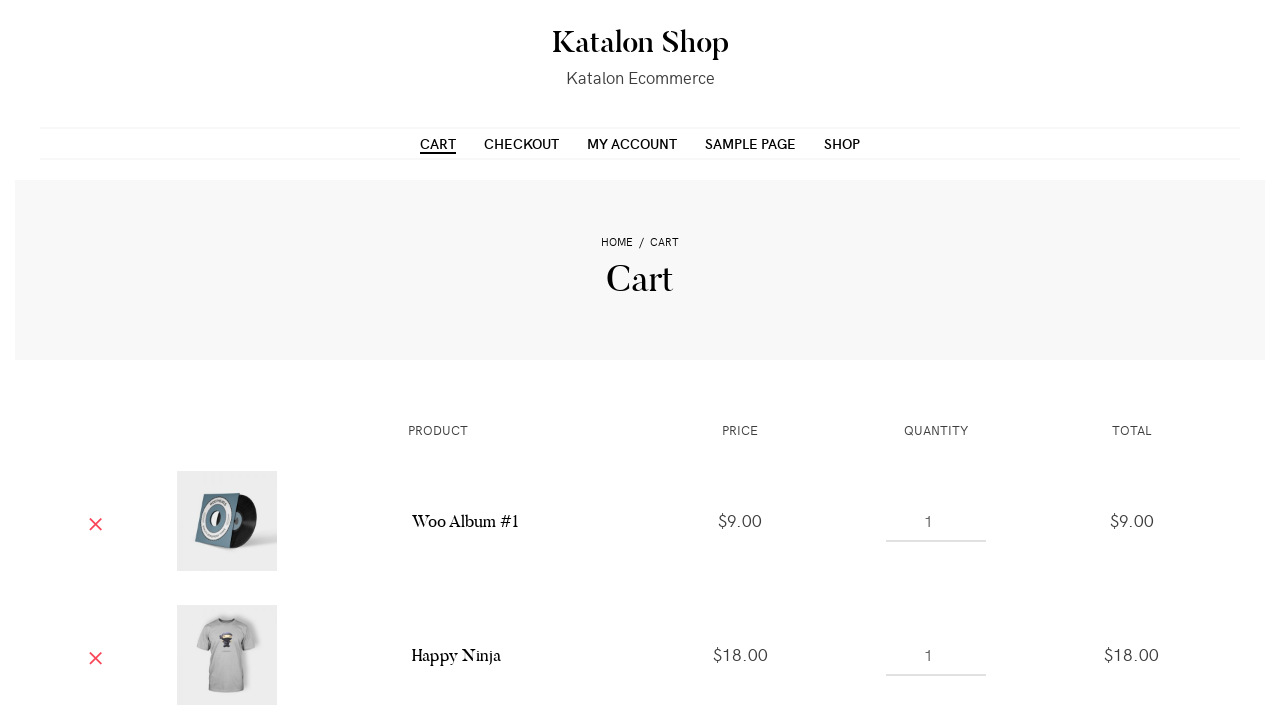

Clicked remove button for lowest priced item ($9.0) at (96, 521) on //td[@class='product-price' and contains(.,'9.0')]//preceding-sibling::td[@class
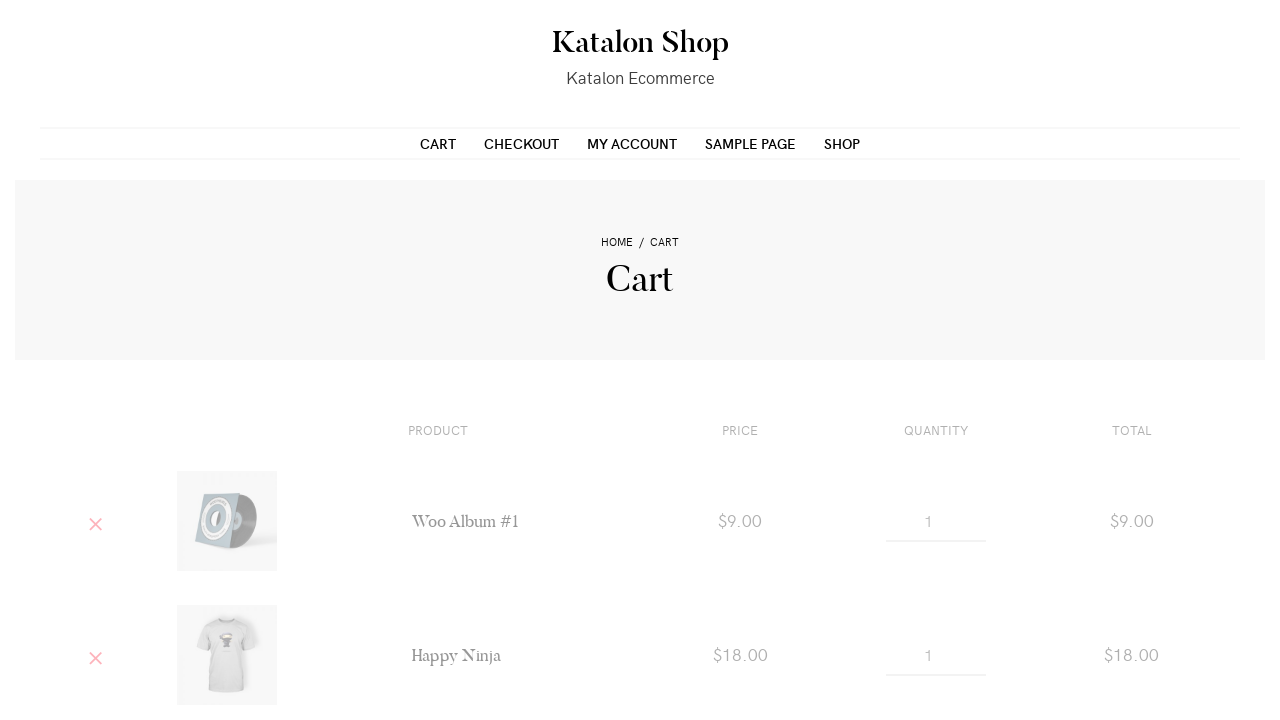

Waited for removal confirmation message to appear
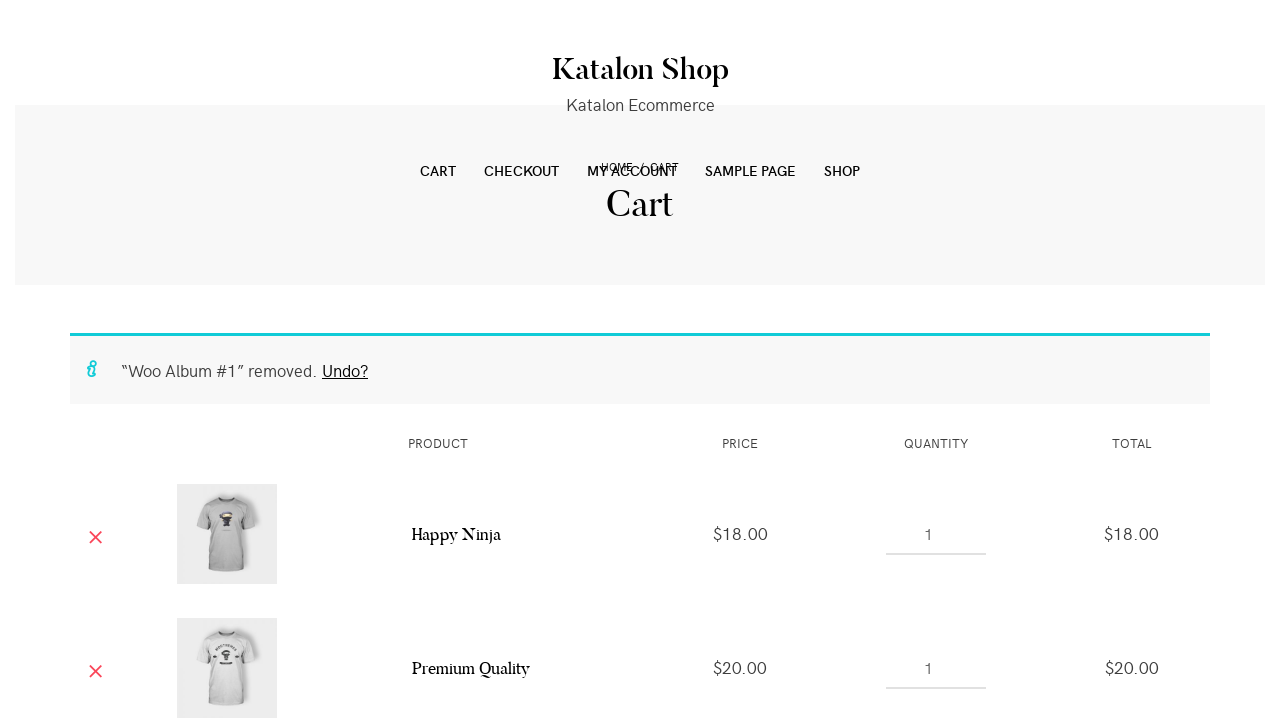

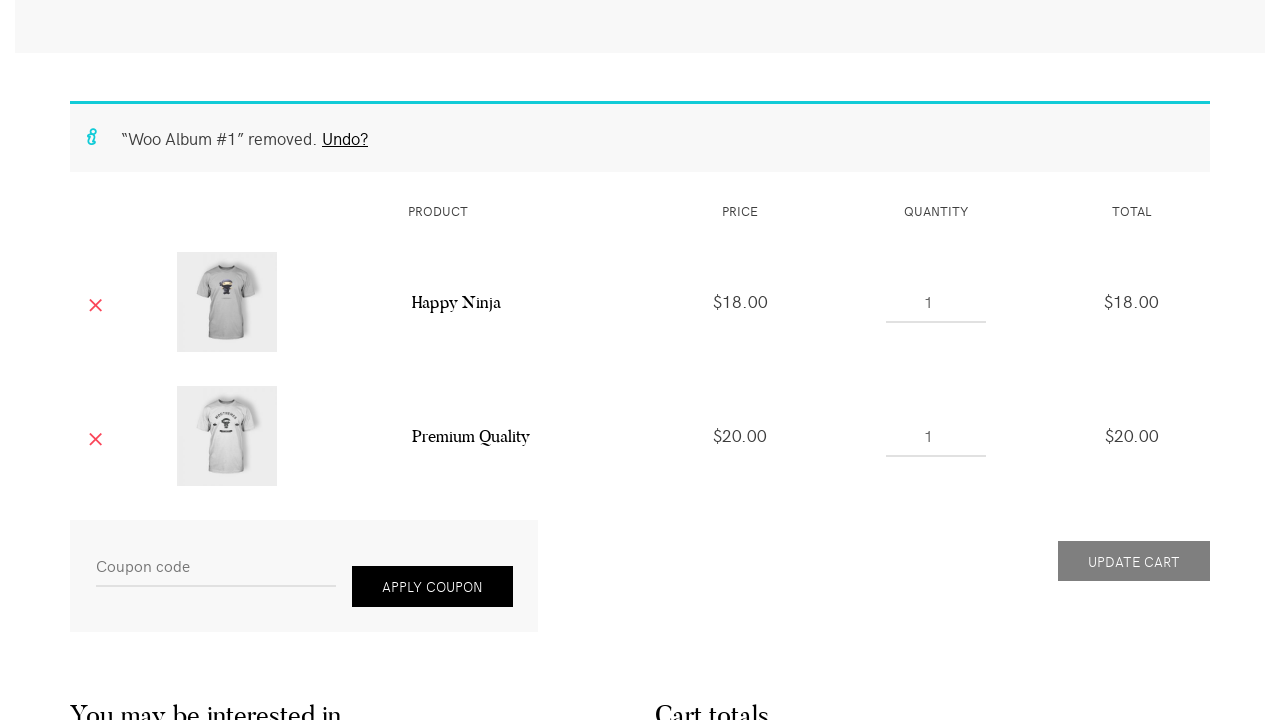